Navigates to Pro Kabaddi standings page and verifies that team statistics (matches, wins, points) are displayed for Haryana Steelers

Starting URL: https://www.prokabaddi.com/standings

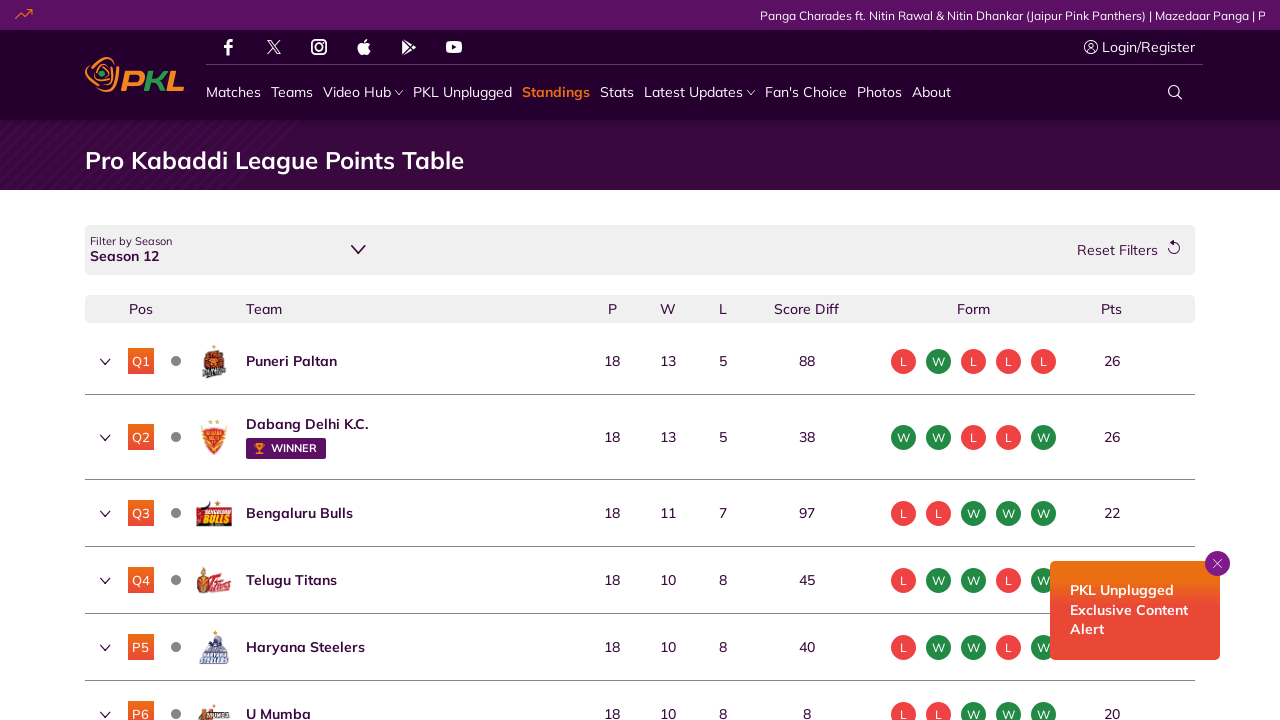

Waited for Haryana Steelers team name to appear in standings table
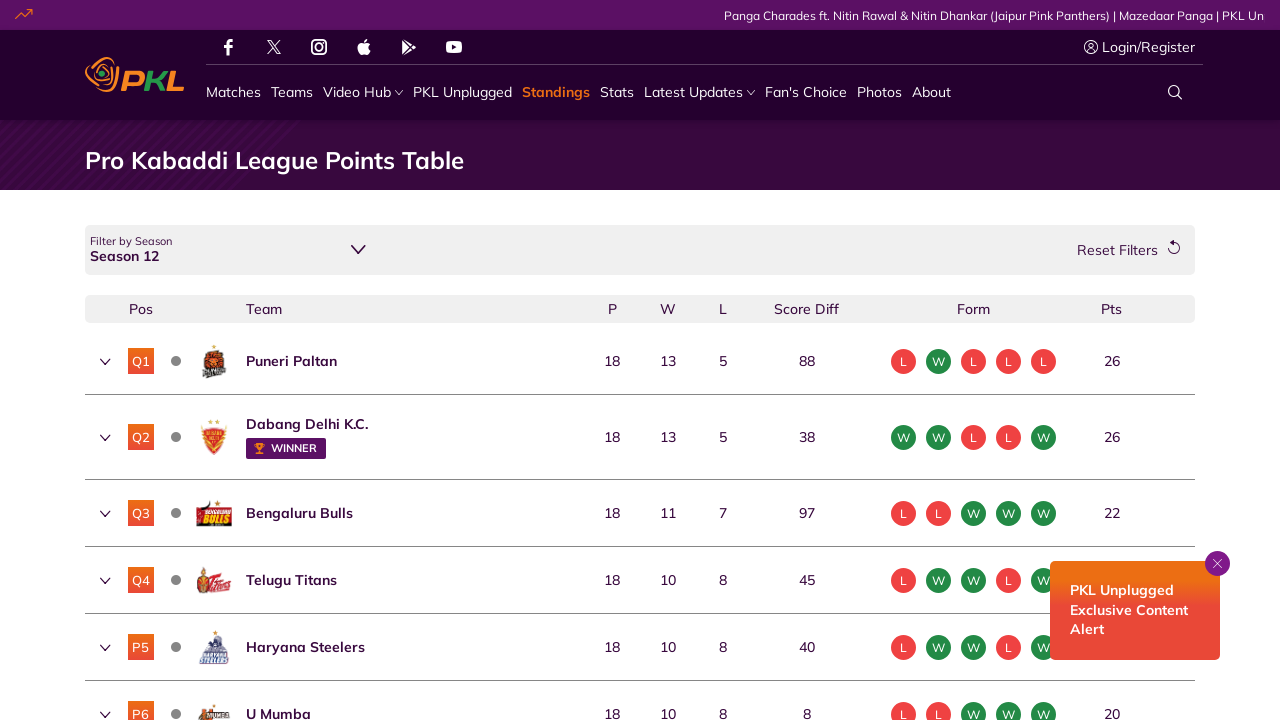

Located Haryana Steelers team name element
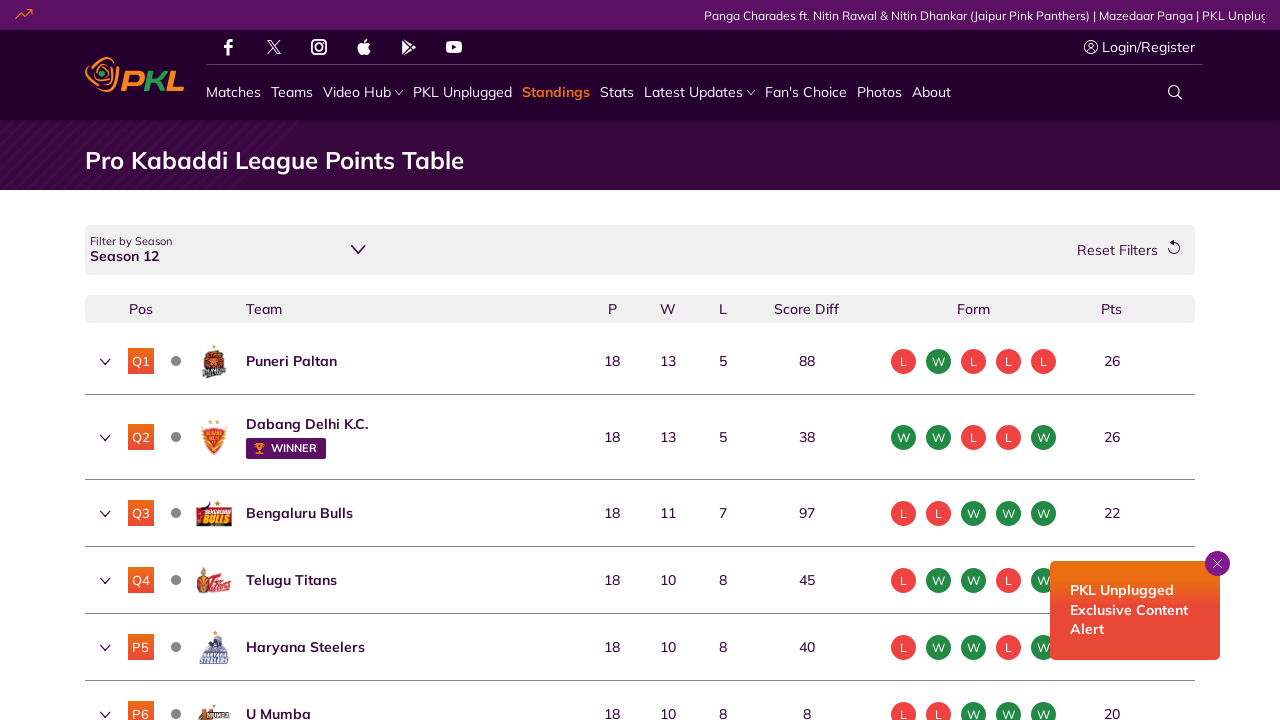

Located total matches element for Haryana Steelers
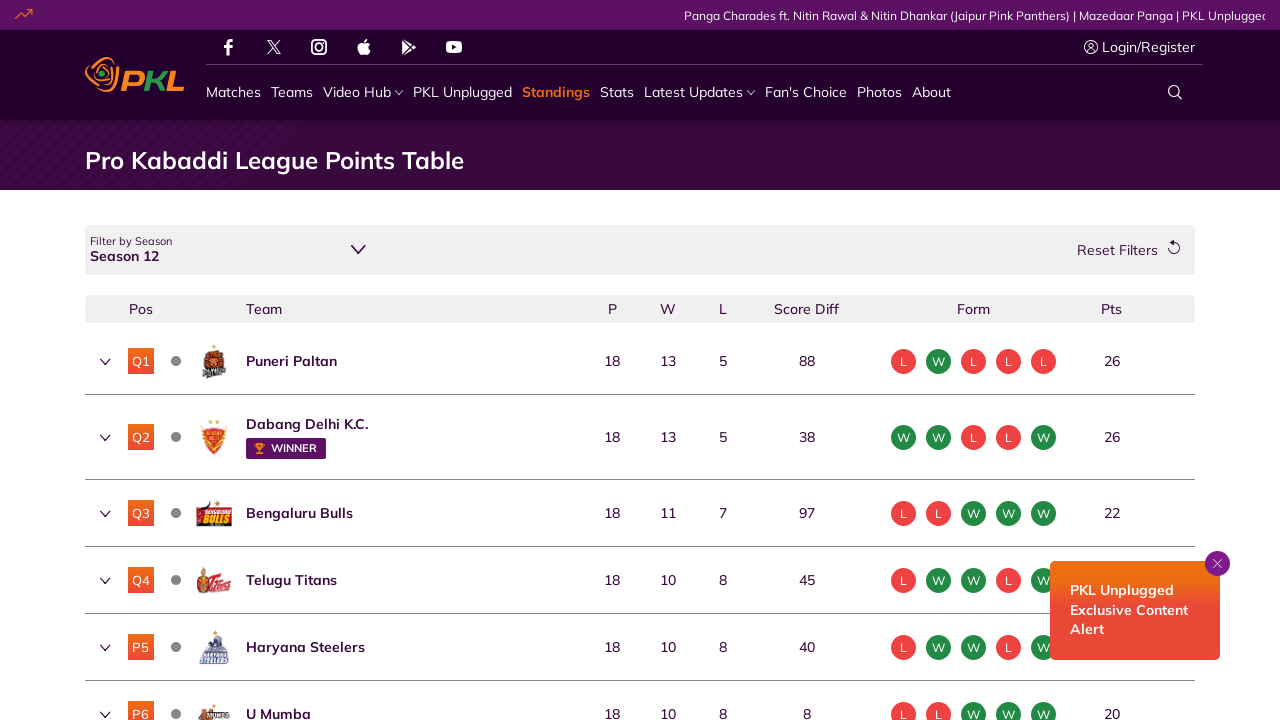

Located total wins element for Haryana Steelers
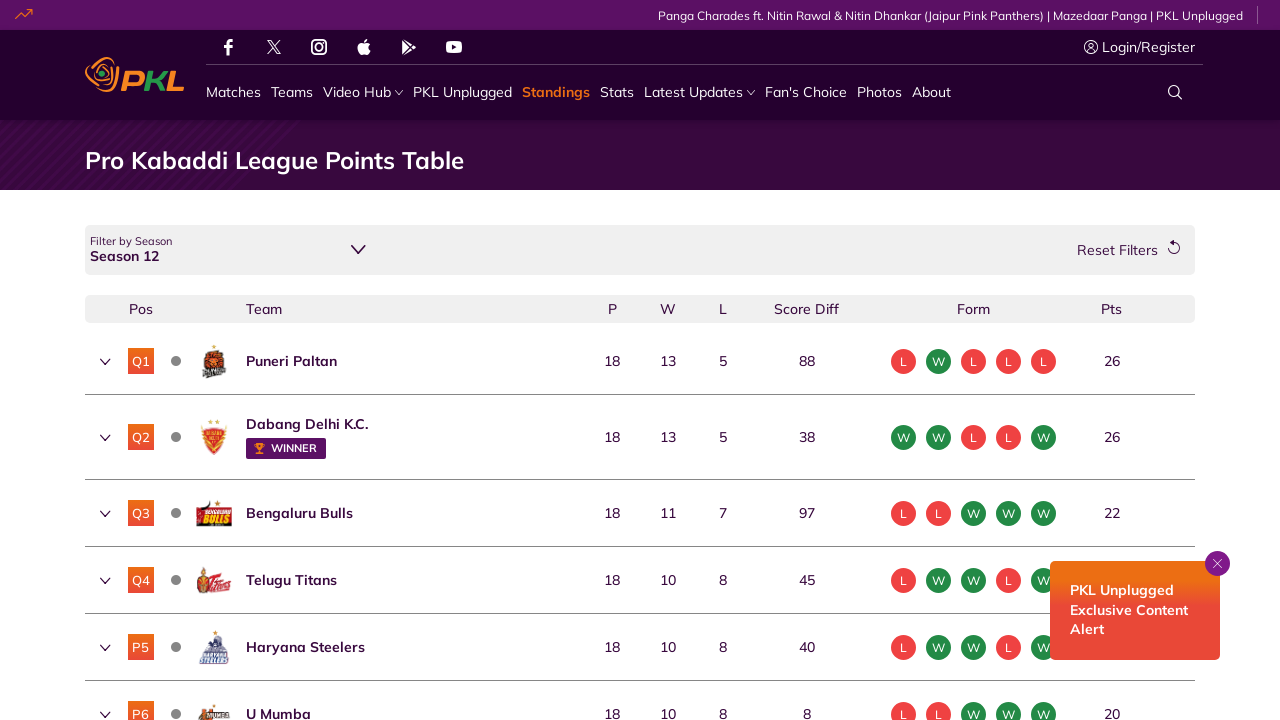

Located total points element for Haryana Steelers
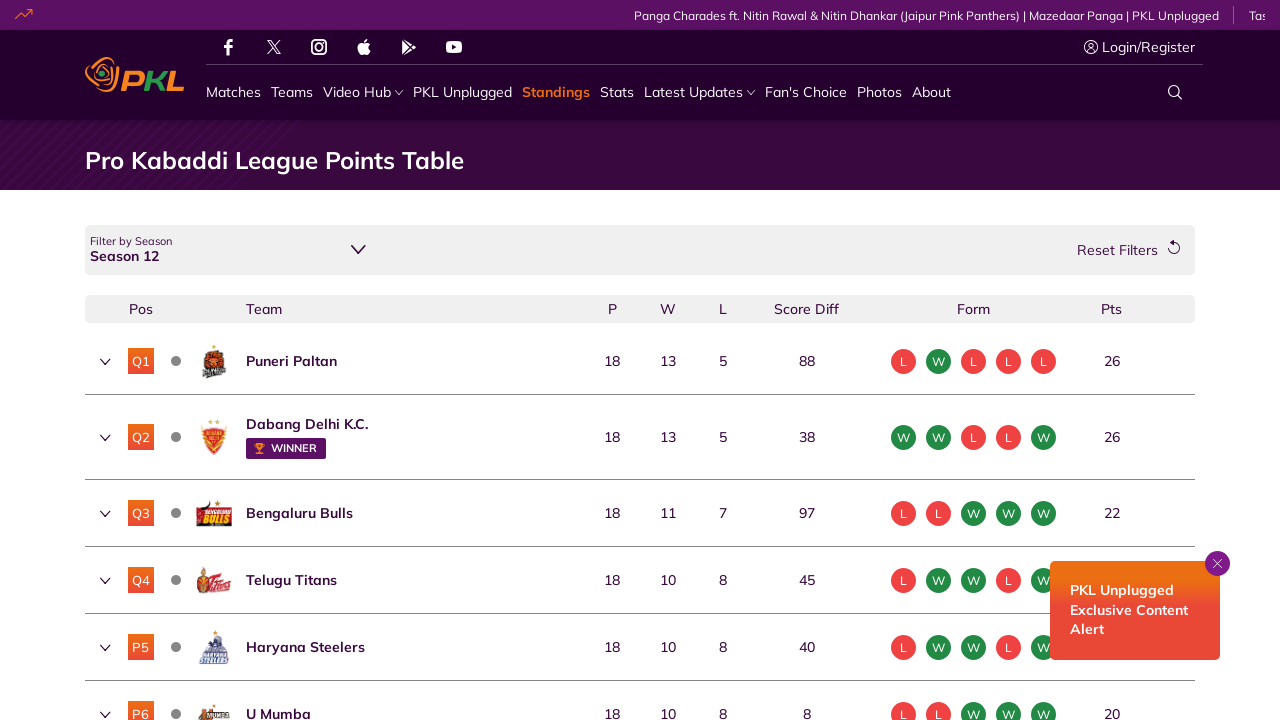

Verified team name element is visible
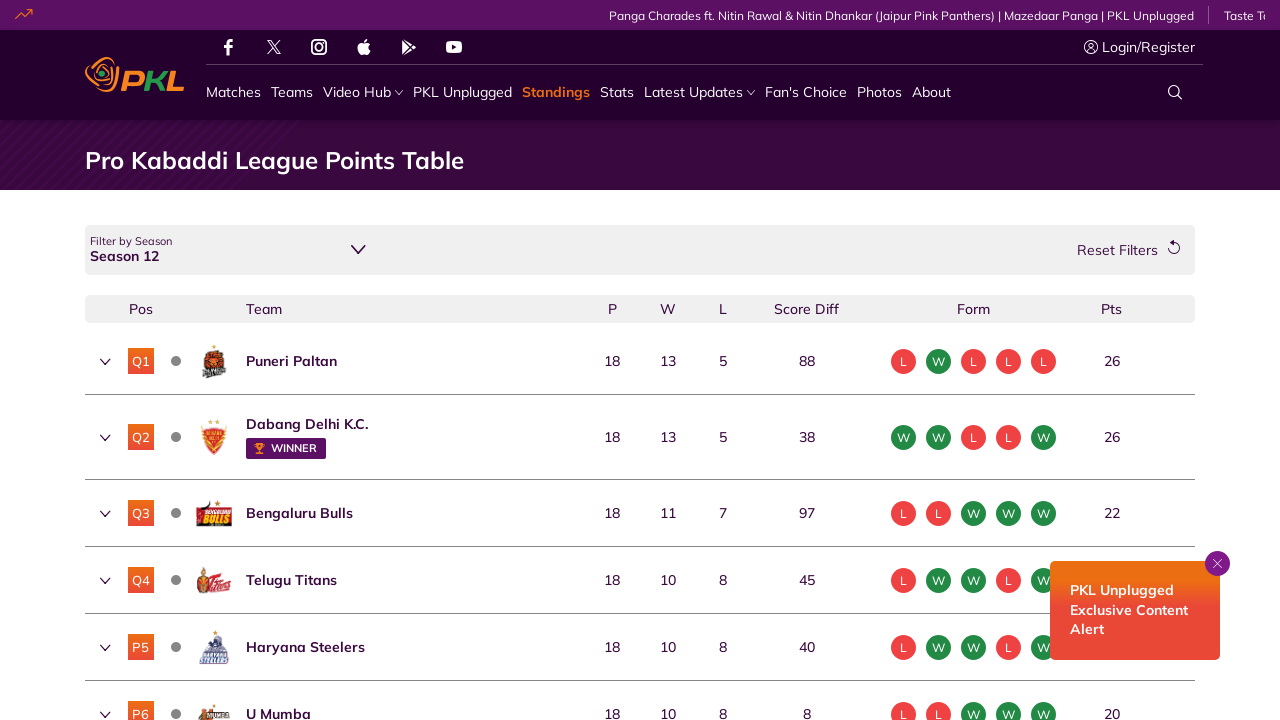

Verified total matches element is visible
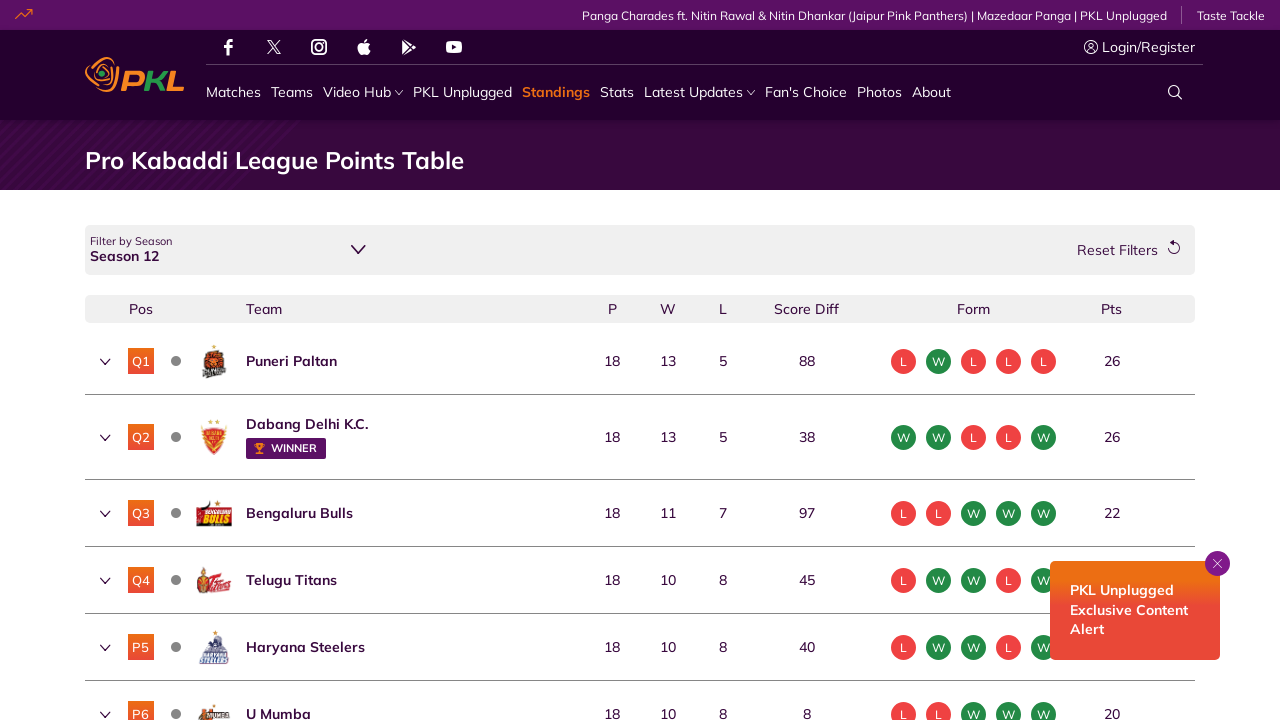

Verified total wins element is visible
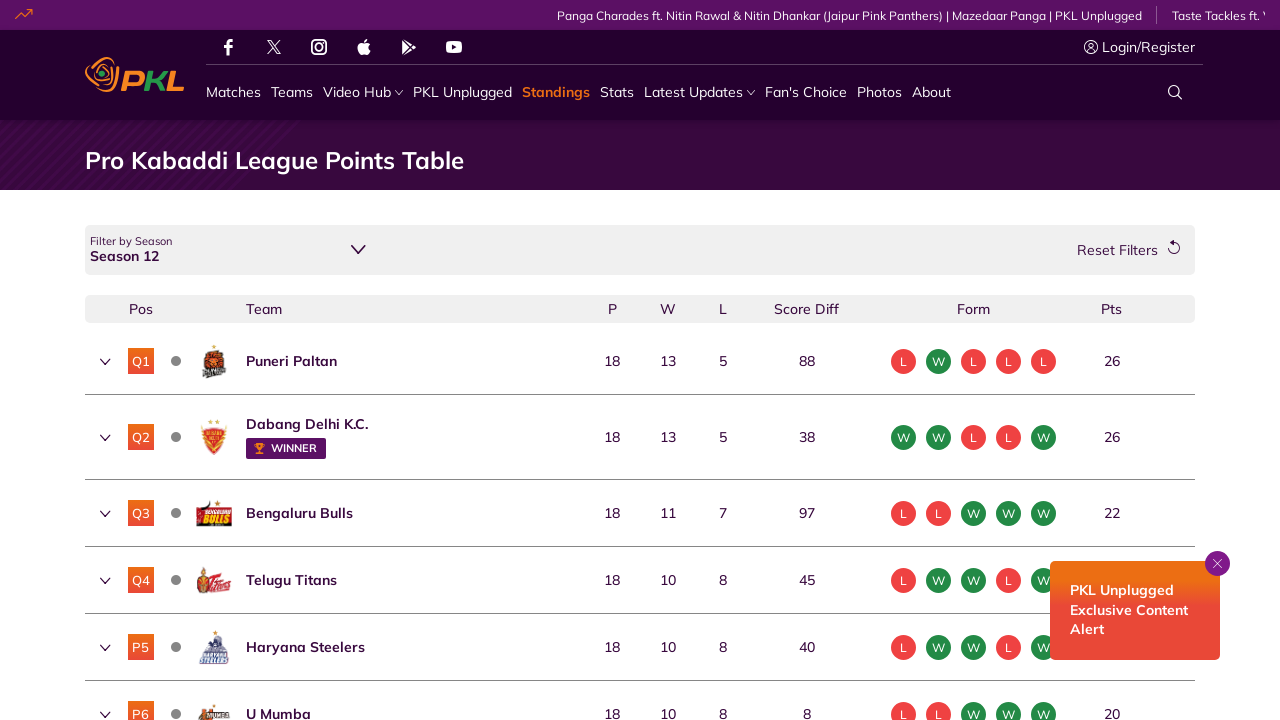

Verified total points element is visible
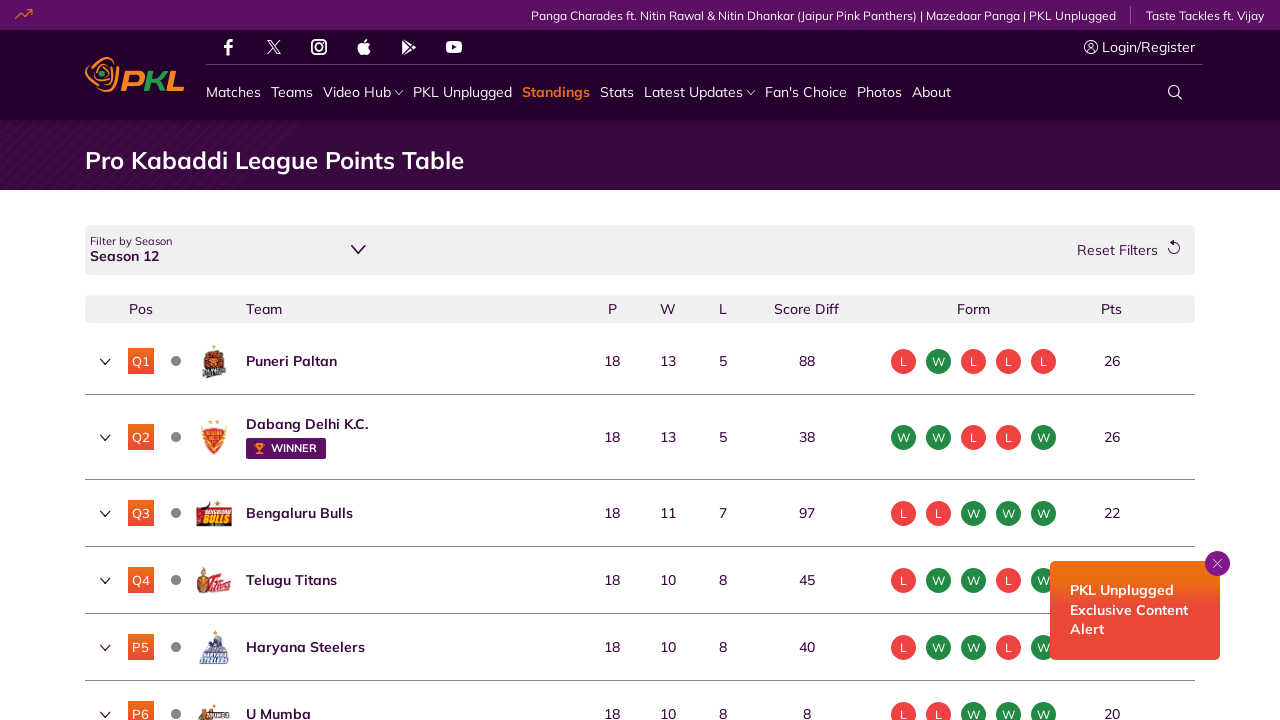

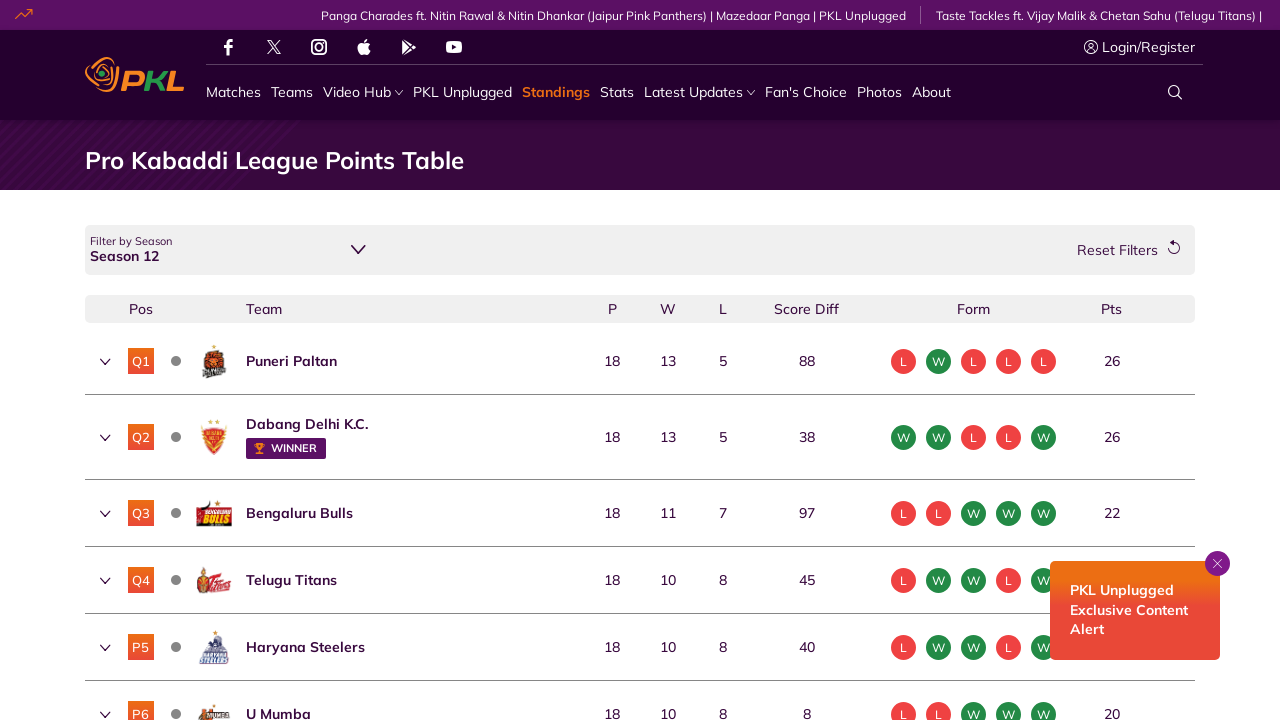